Tests a sign-up form with dynamic attributes by filling in multiple input fields and submitting the form

Starting URL: https://v1.training-support.net/selenium/dynamic-attributes

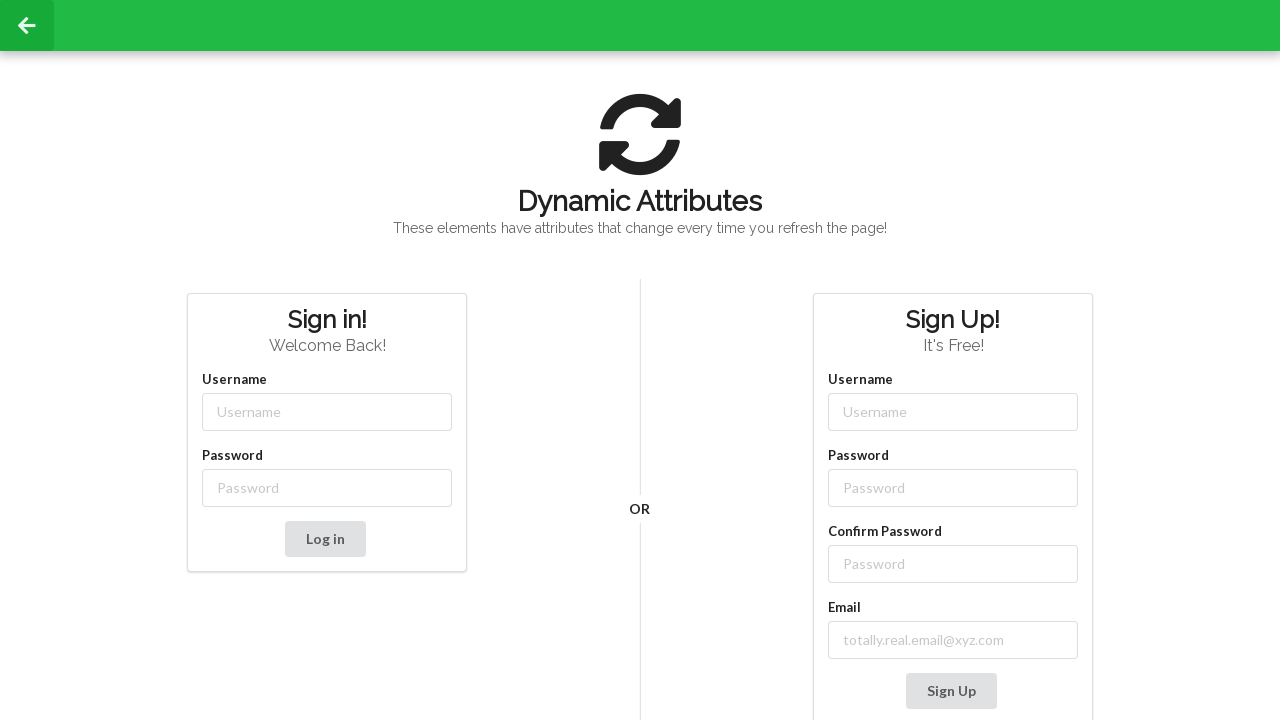

Filled username field with 'testuser123@gmail.com' on xpath=//div[@id='dynamic-attributes-form']/div/div/input >> nth=2
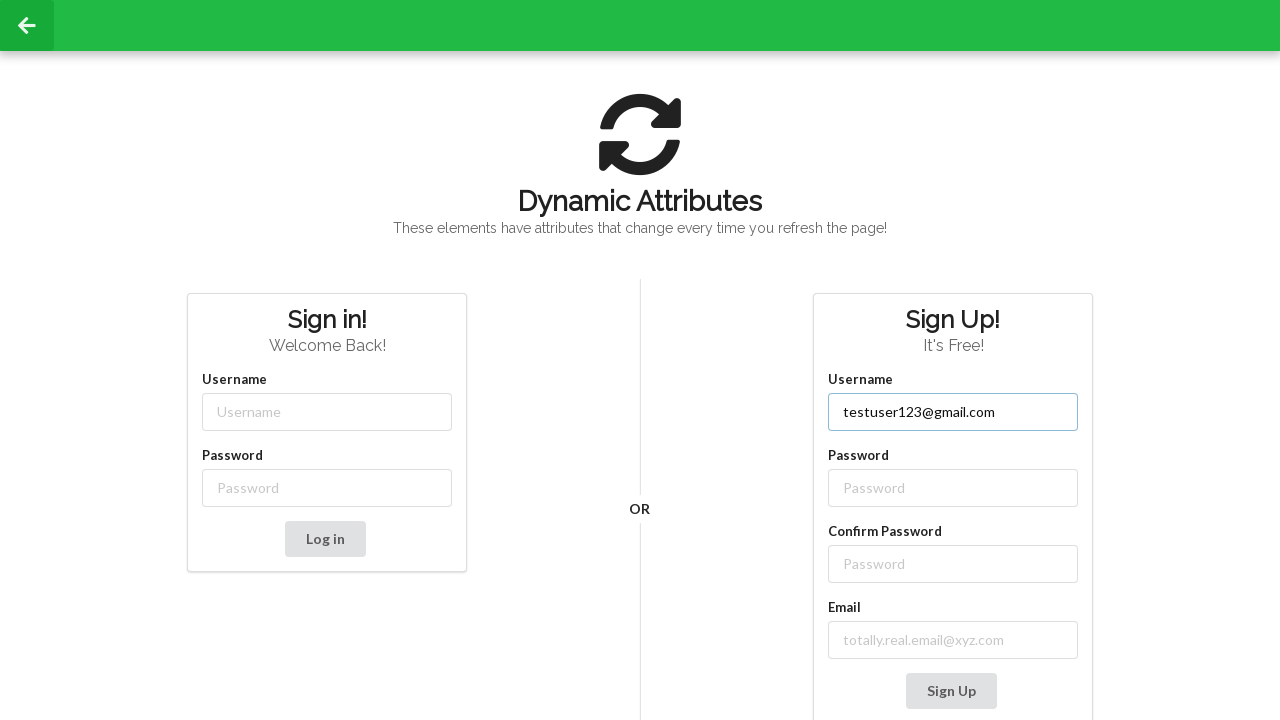

Filled password field with 'SecurePass123' on xpath=//div[@id='dynamic-attributes-form']/div/div/input >> nth=3
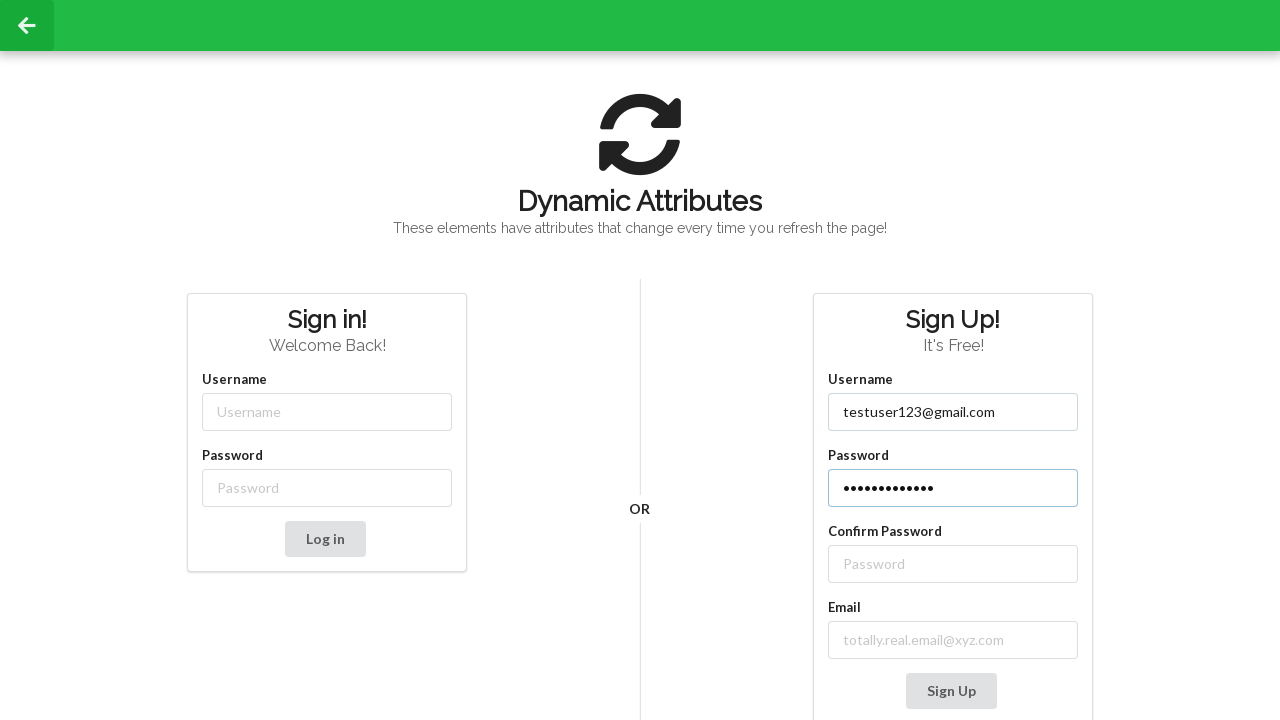

Filled confirm password field with 'SecurePass123' on xpath=//div[@id='dynamic-attributes-form']/div/div/input >> nth=4
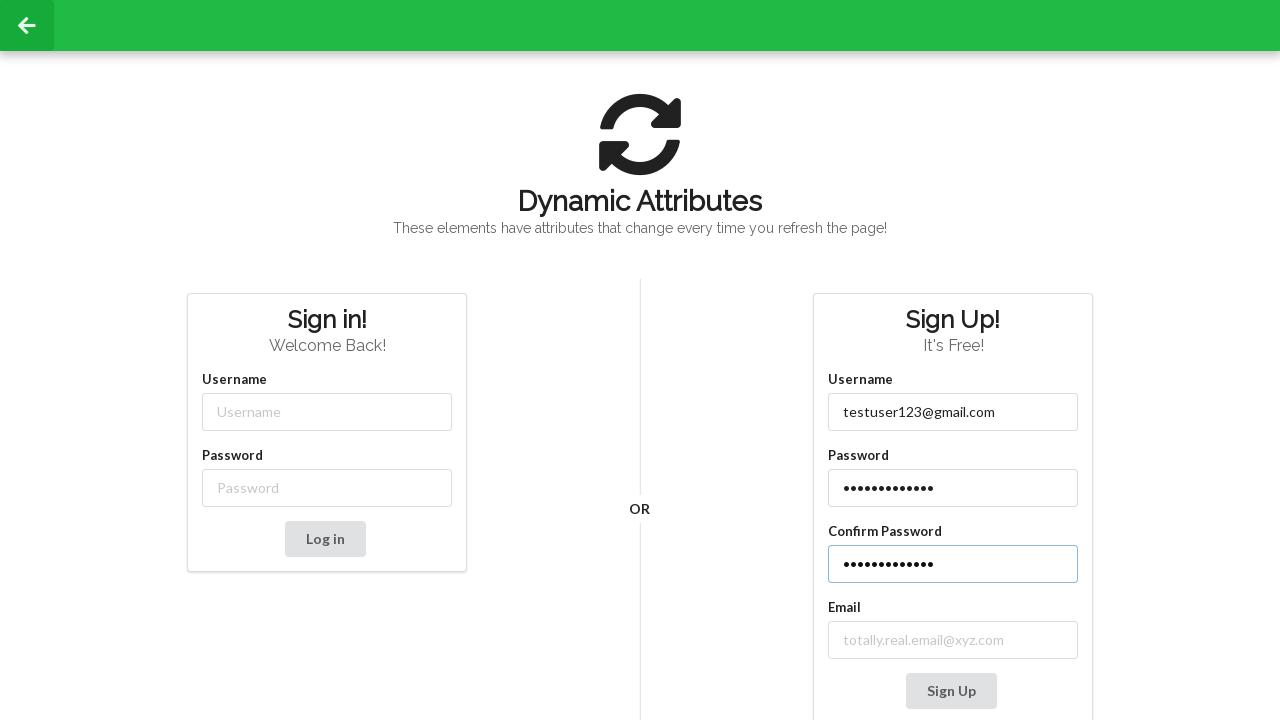

Filled email field with 'testuser123@gmail.com' on xpath=//div[@id='dynamic-attributes-form']/div/div/input >> nth=5
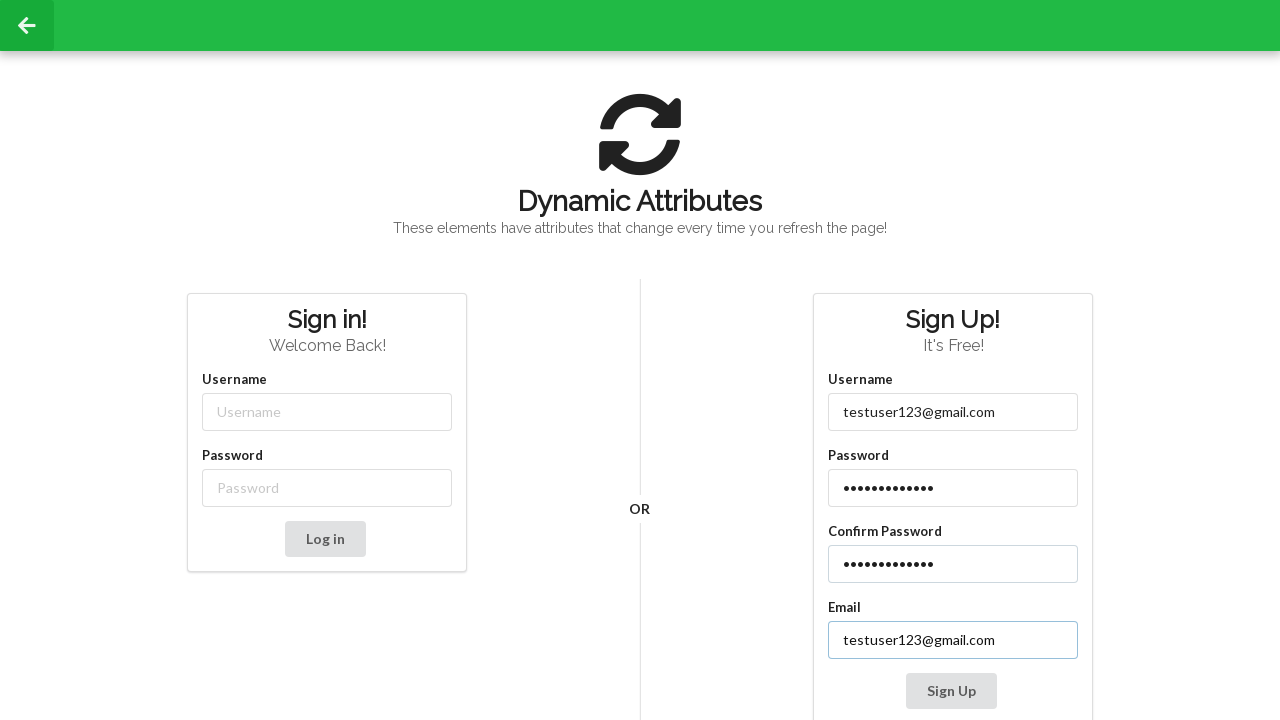

Clicked Sign Up button to submit form at (951, 691) on xpath=//button[text()='Sign Up']
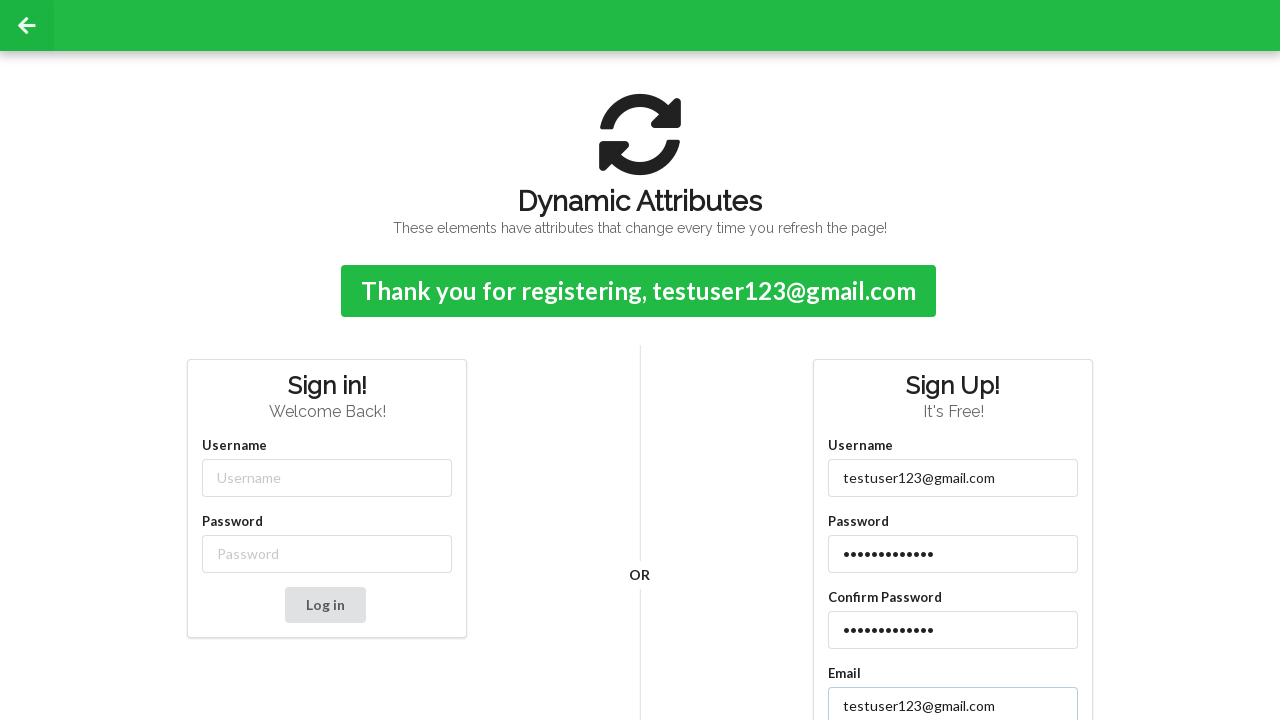

Form submission confirmation message appeared
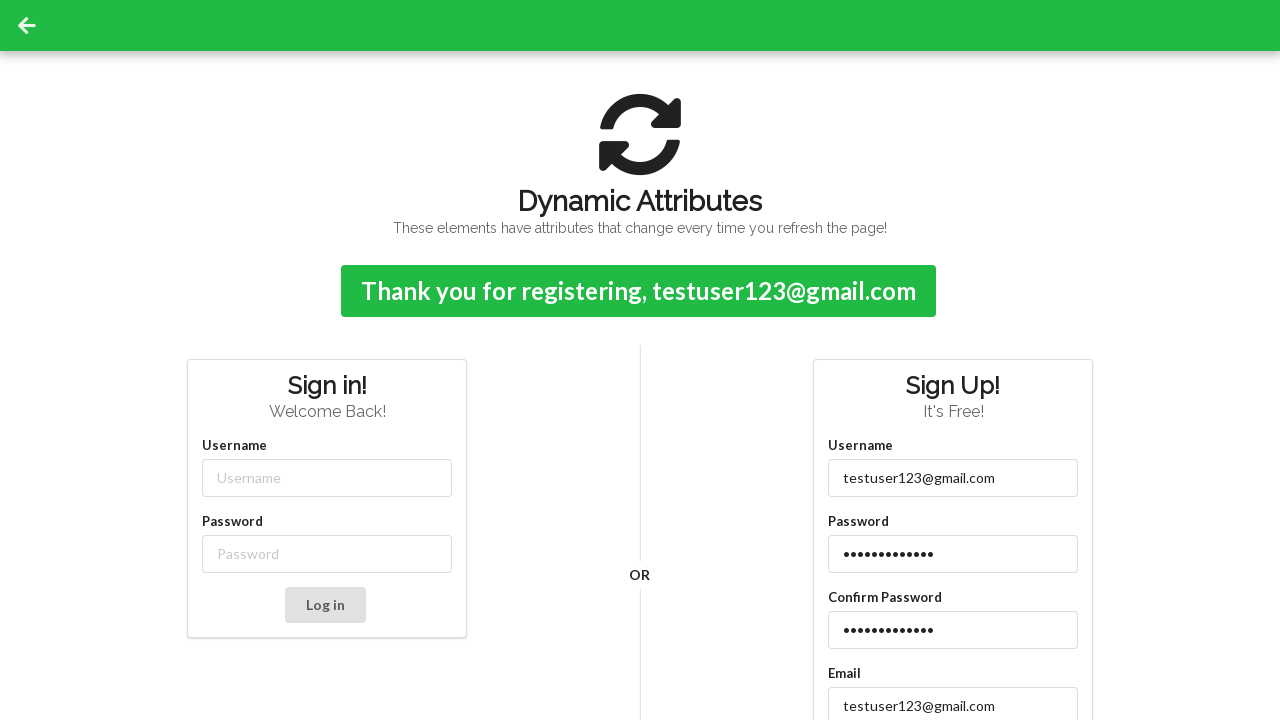

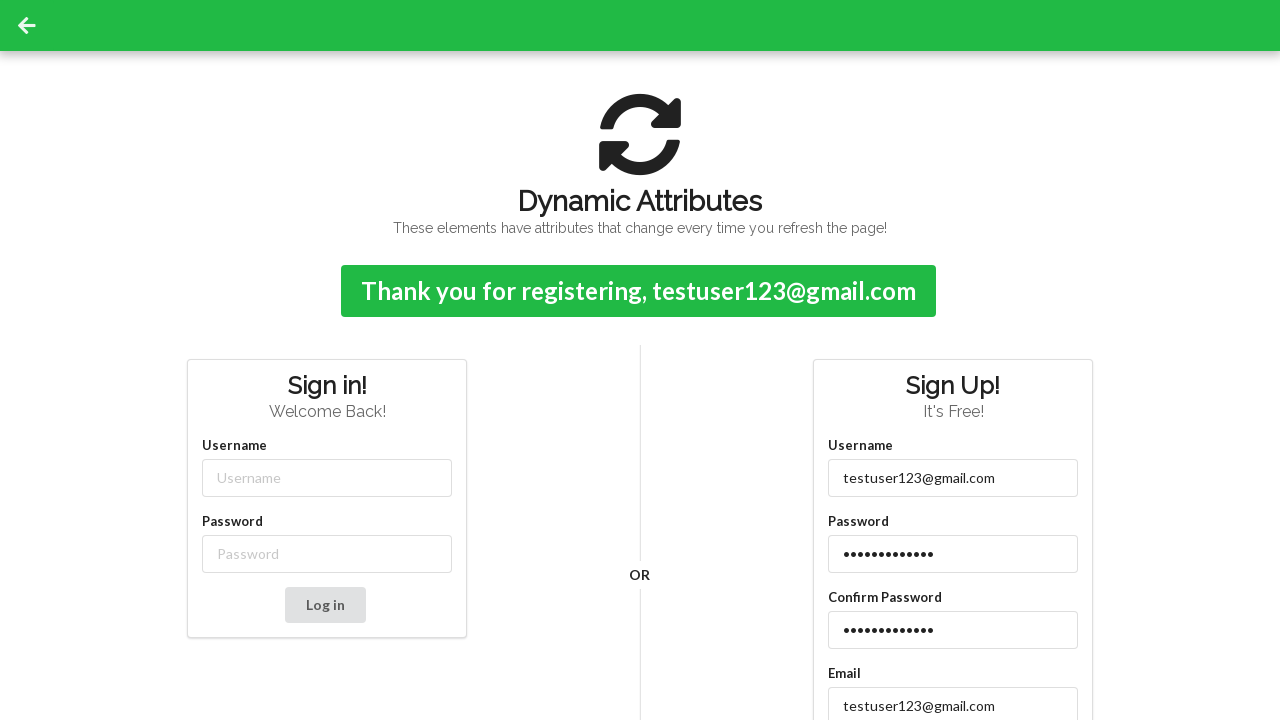